Tests dynamic dropdown functionality by selecting origin and destination cities where the destination dropdown is populated based on the origin selection

Starting URL: https://rahulshettyacademy.com/dropdownsPractise/

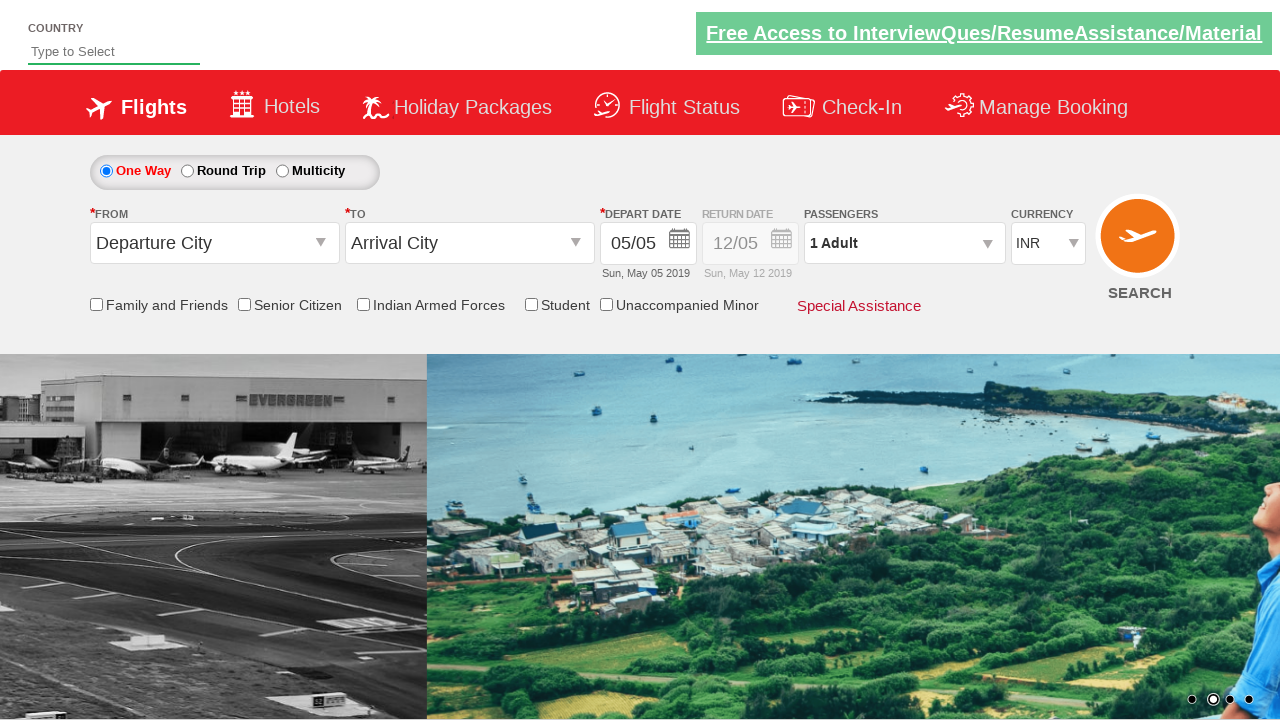

Clicked on FROM dropdown arrow to open origin city dropdown at (323, 244) on #ctl00_mainContent_ddl_originStation1_CTXTaction
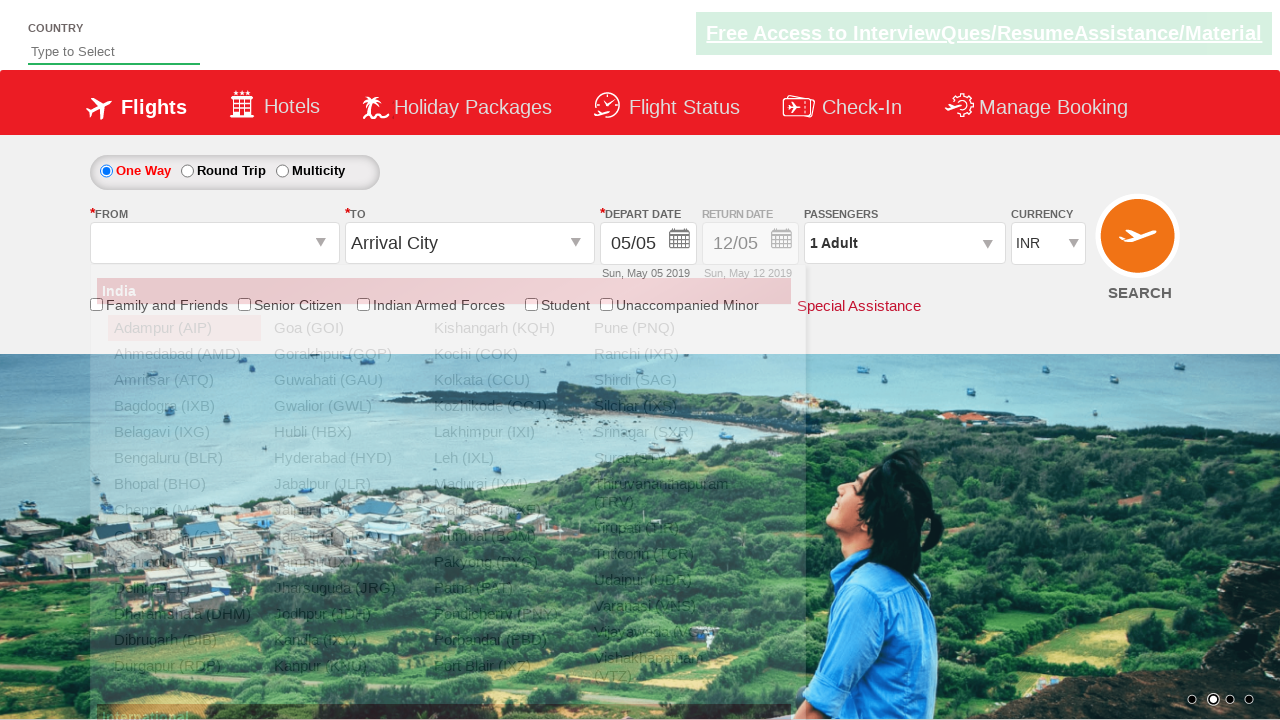

Selected BLR (Bengaluru) as origin city at (184, 458) on xpath=//a[@value='BLR']
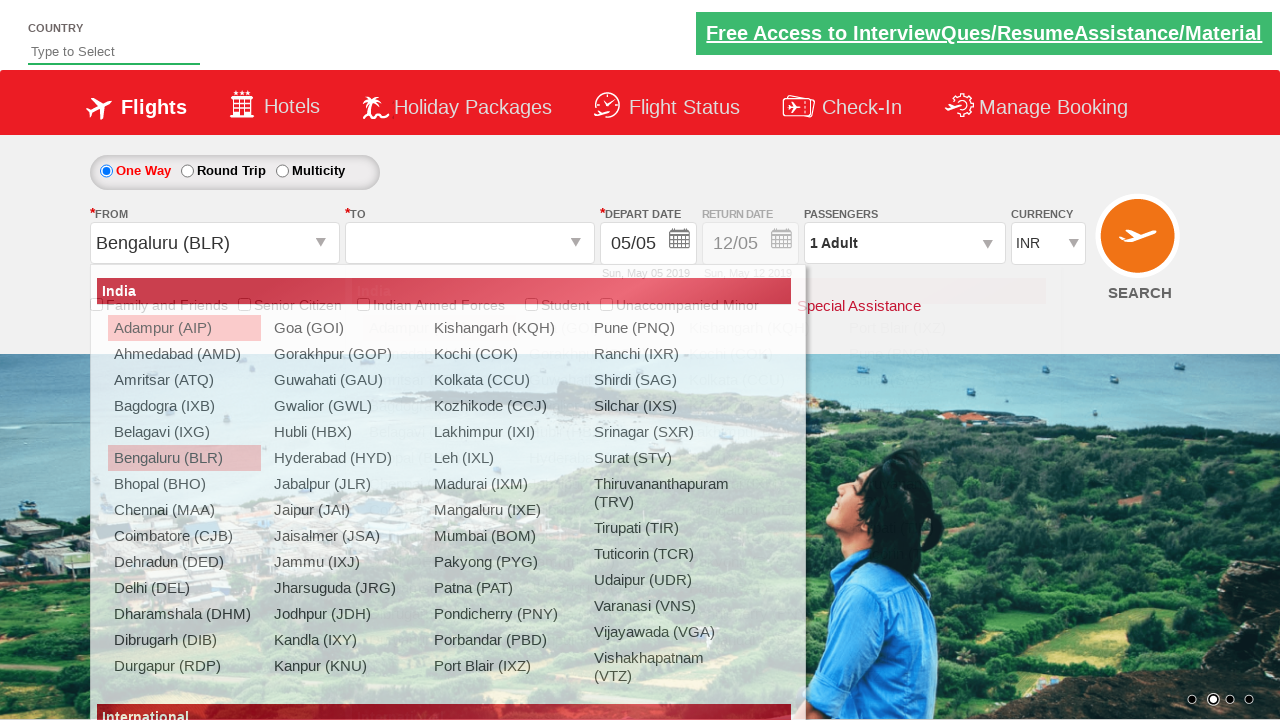

Selected DEL (Delhi) as destination city from dynamically populated dropdown at (439, 562) on xpath=//div[@id='ctl00_mainContent_ddl_destinationStation1_CTNR'] //a[@value='DE
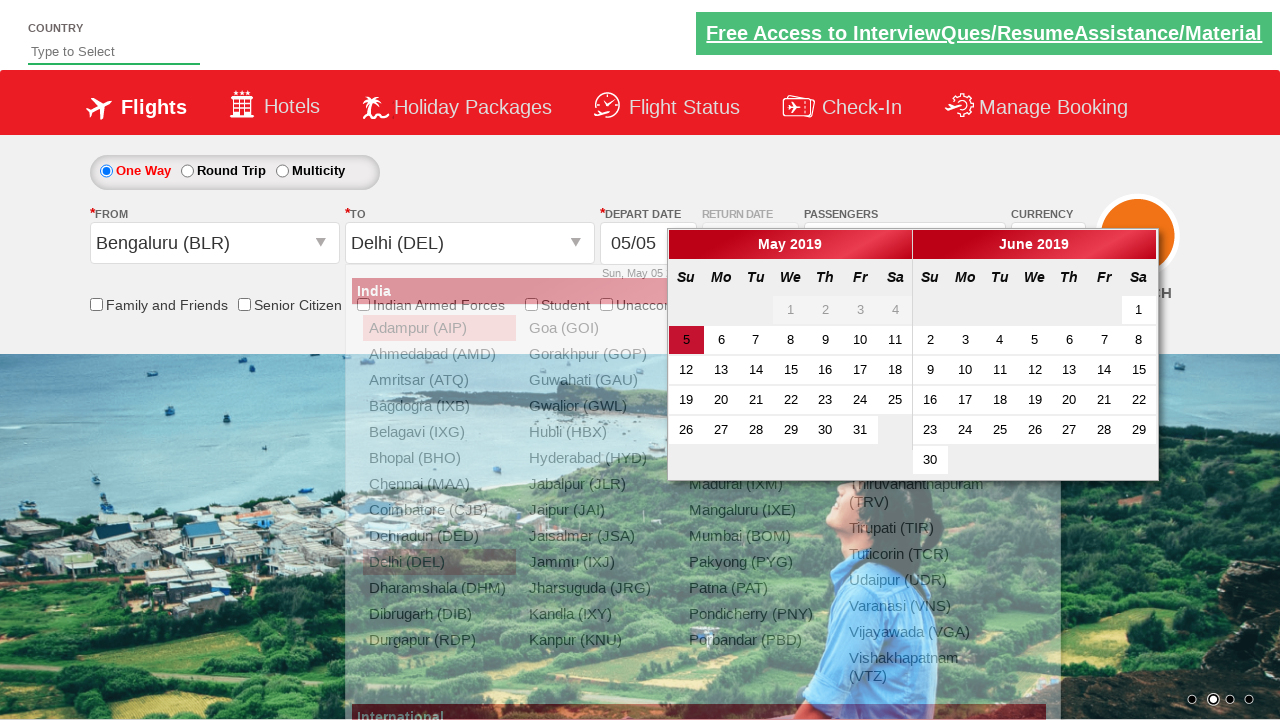

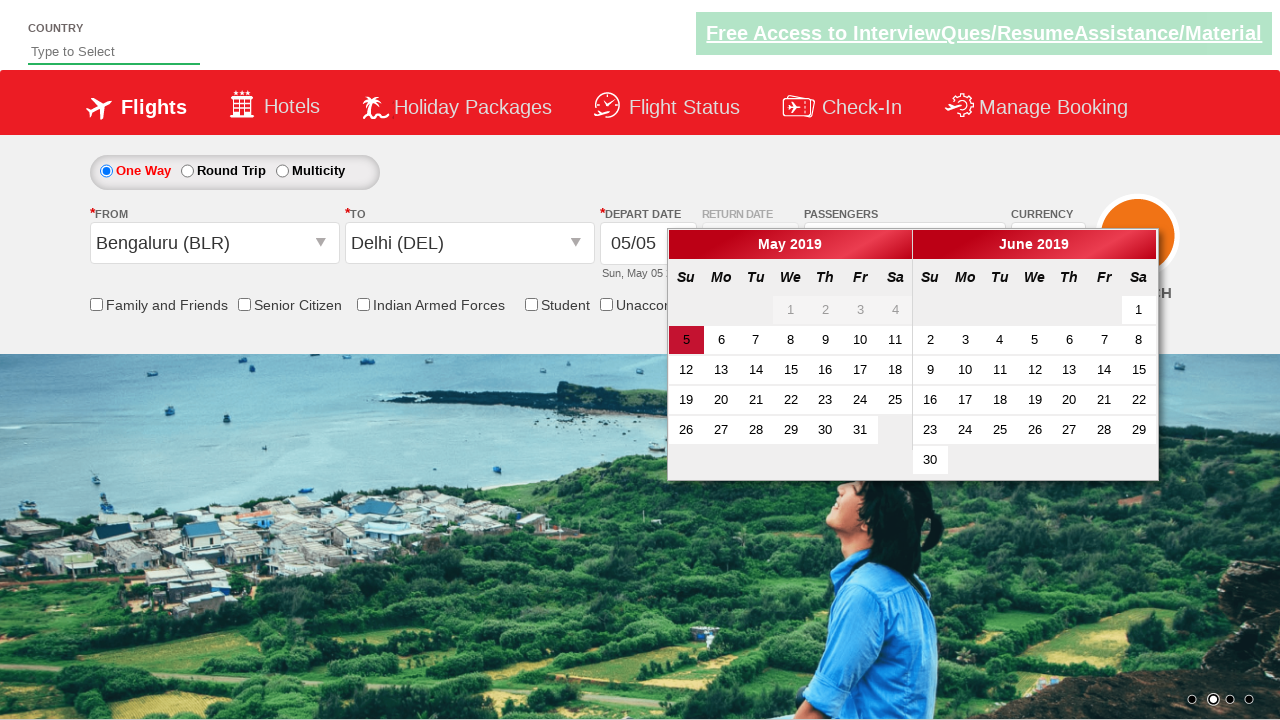